Tests right-click context menu functionality by right-clicking a button and verifying the menu appears

Starting URL: https://swisnl.github.io/jQuery-contextMenu/demo.html

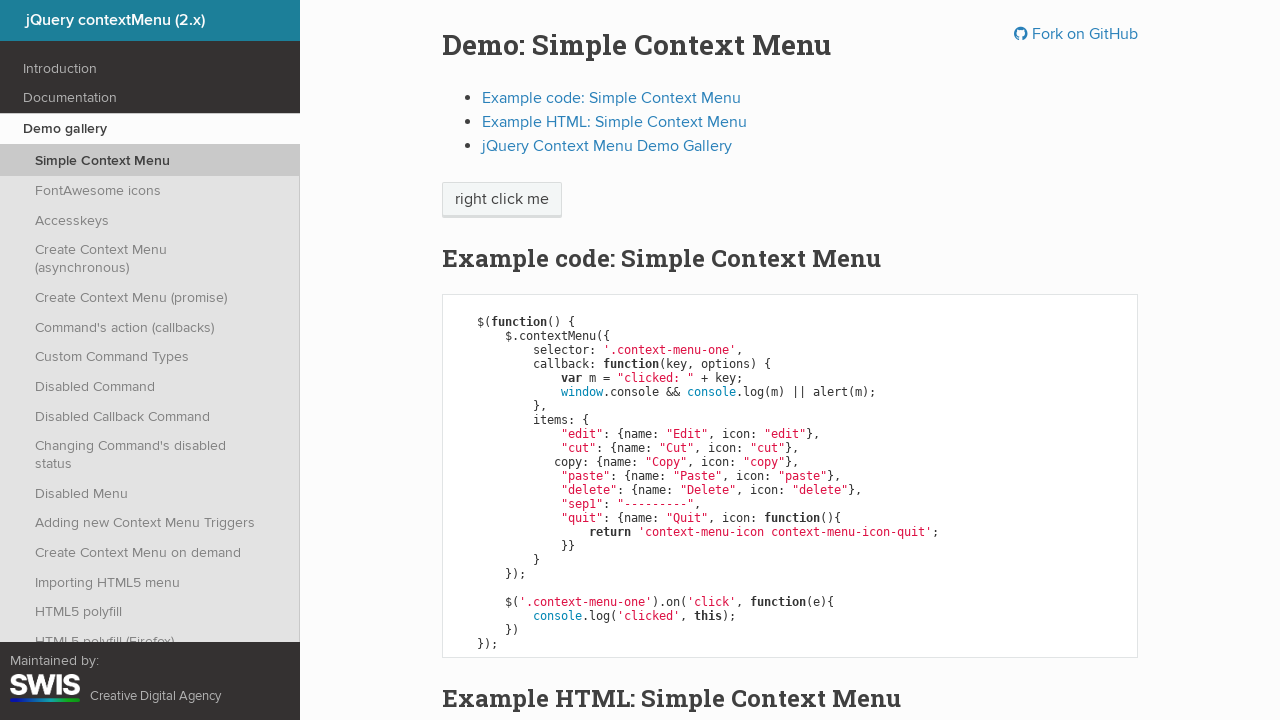

Context menu button is visible and ready
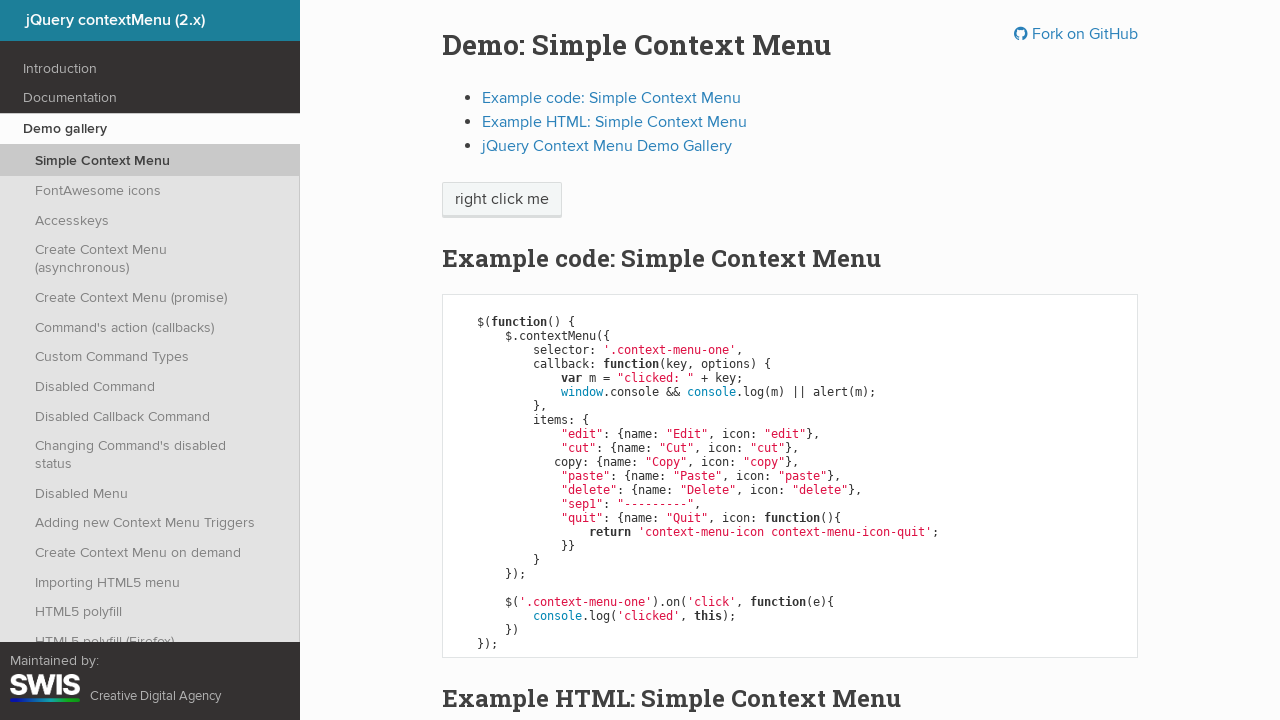

Right-clicked on context menu button at (502, 200) on span.context-menu-one.btn.btn-neutral
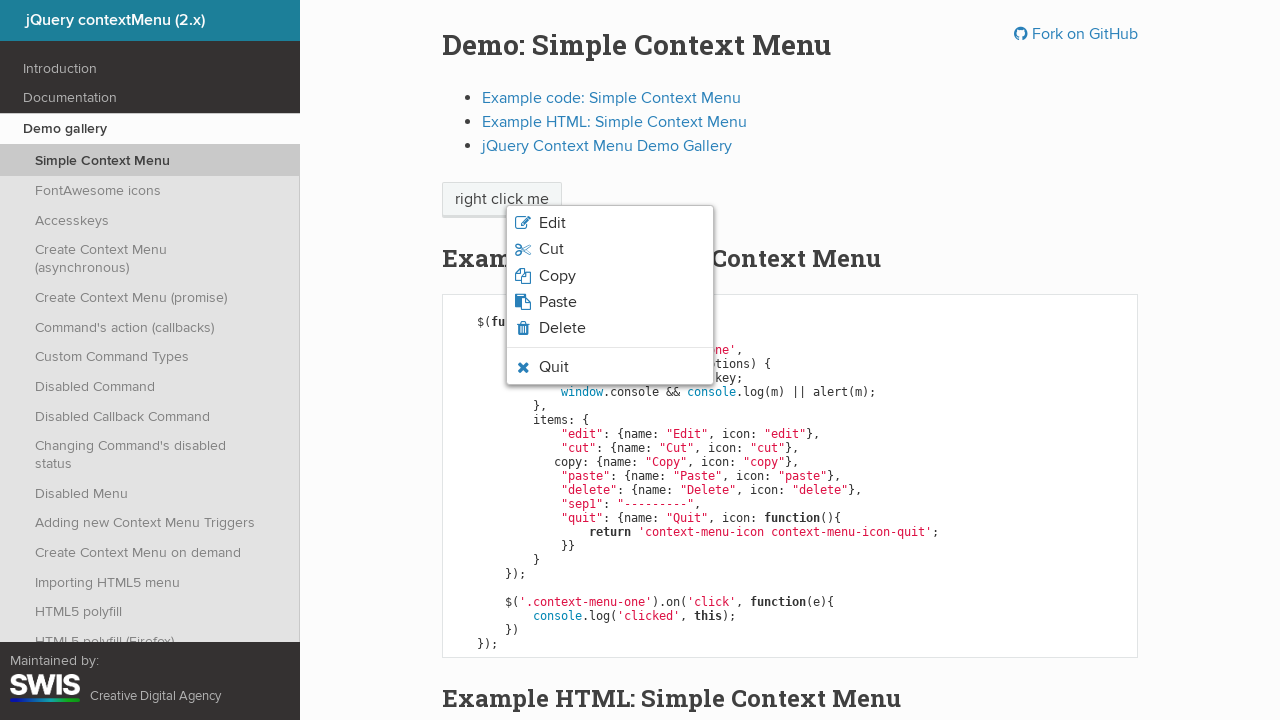

Verified edit option appeared in context menu
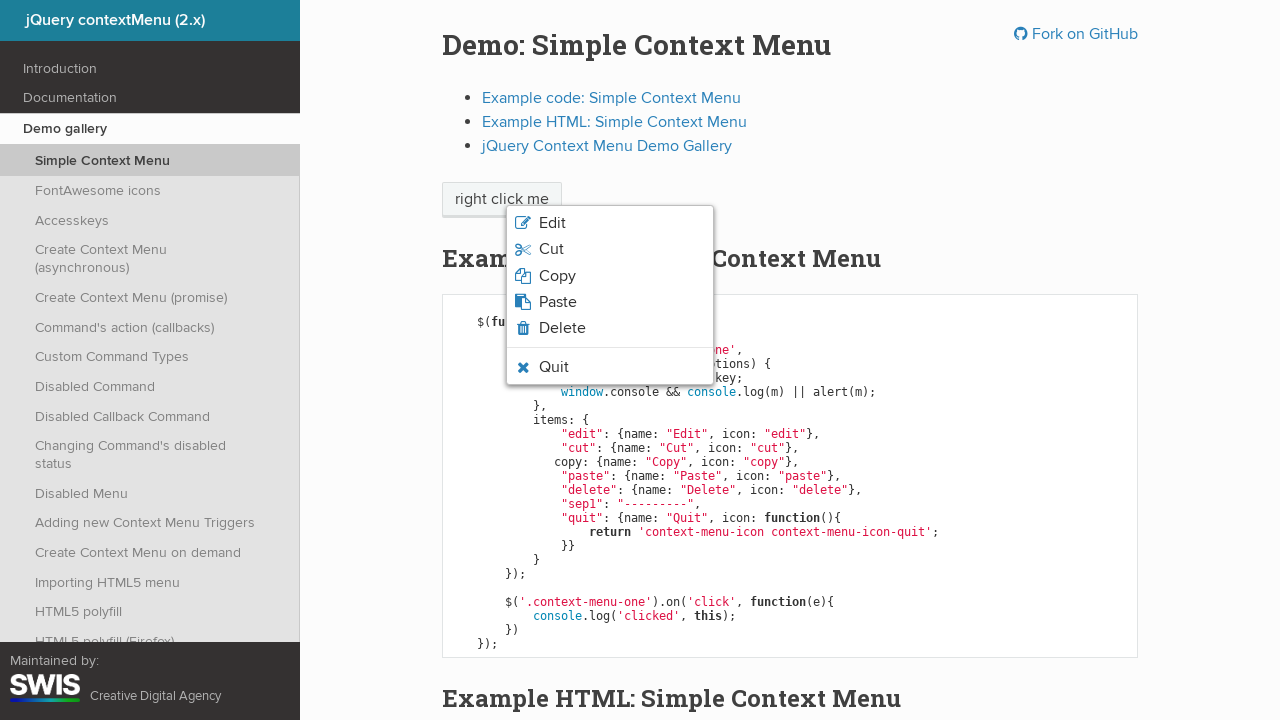

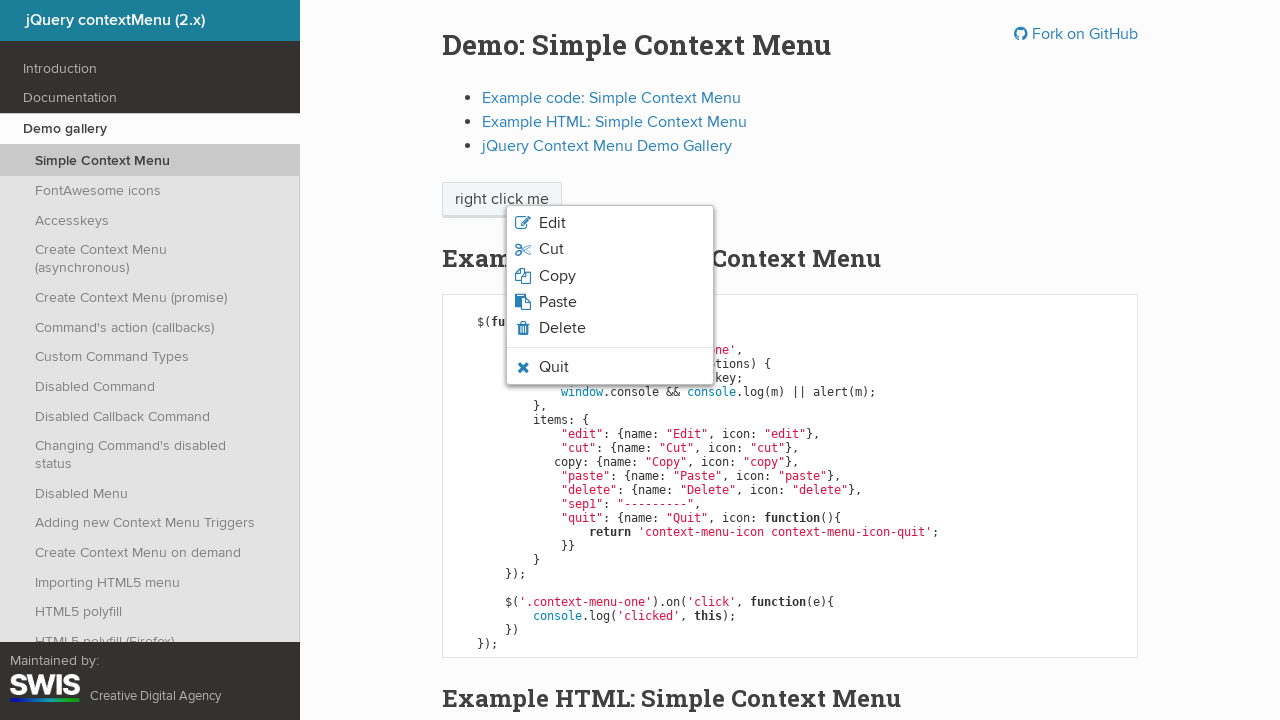